Tests the jQuery UI datepicker widget by clicking on the datepicker input field to open the date selection calendar.

Starting URL: https://jqueryui.com/datepicker/

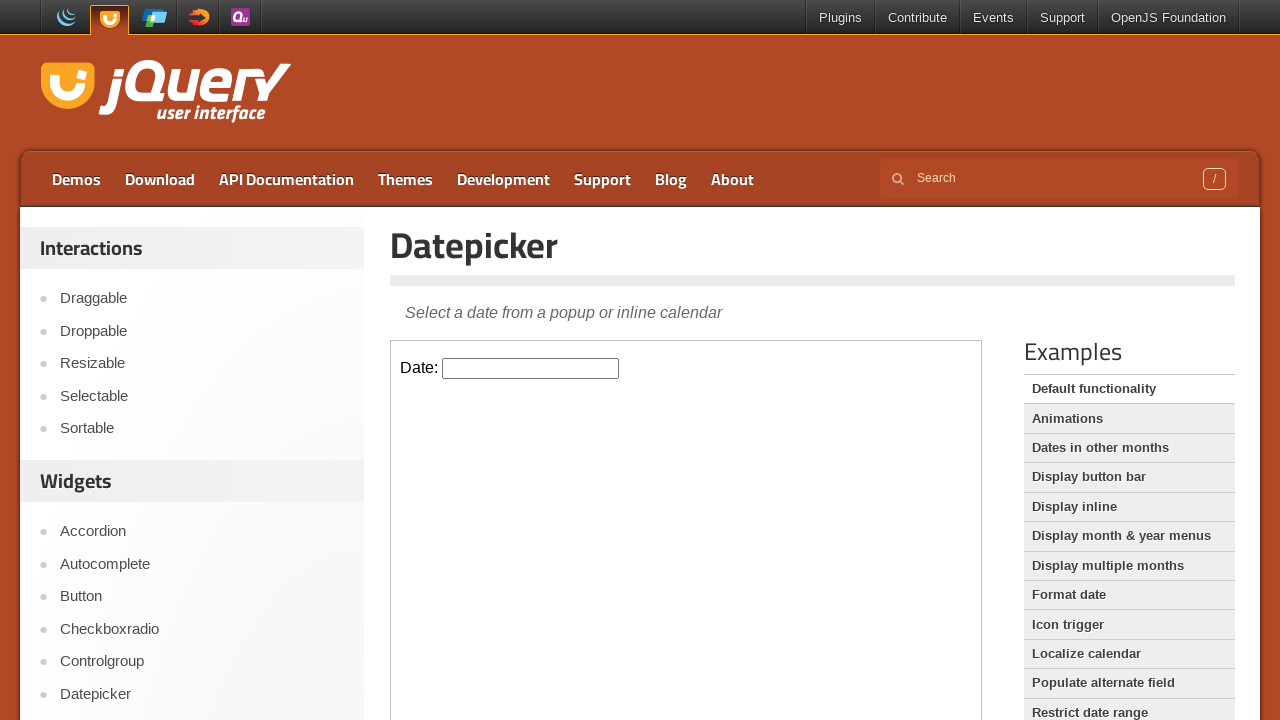

Located the demo iframe containing the datepicker widget
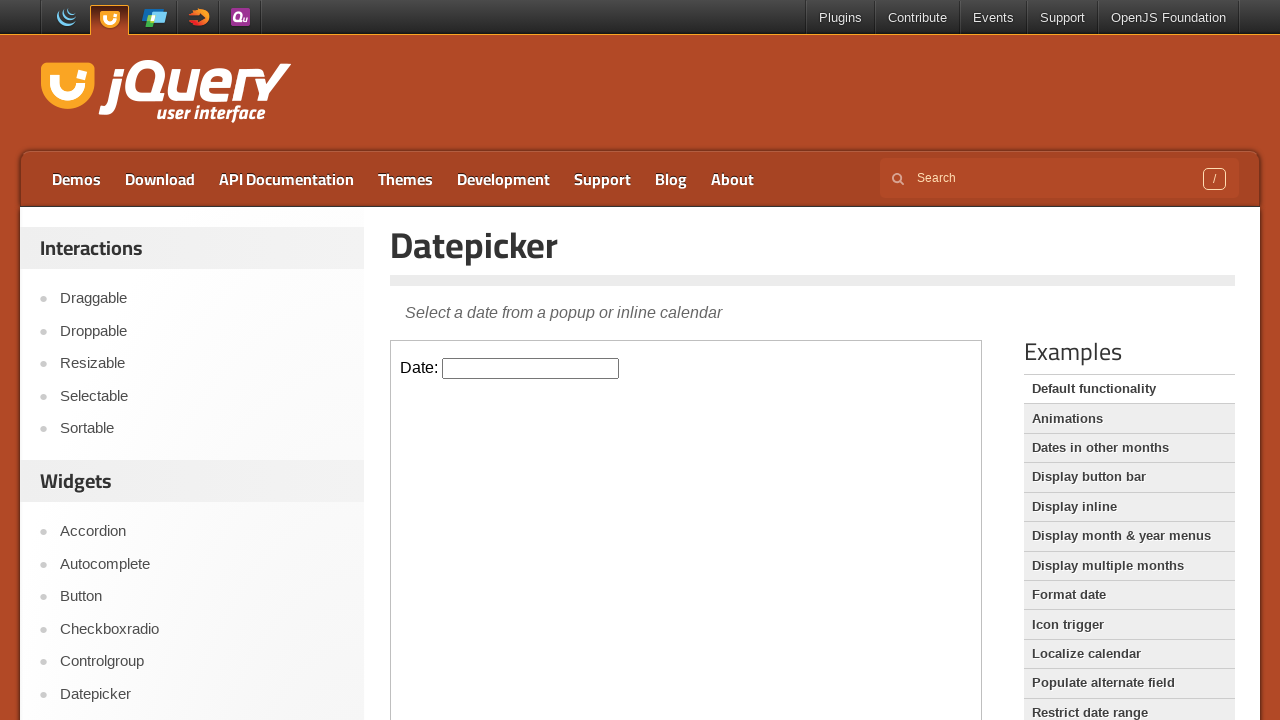

Clicked on the datepicker input field to open the date selection calendar at (531, 368) on iframe.demo-frame >> internal:control=enter-frame >> #datepicker
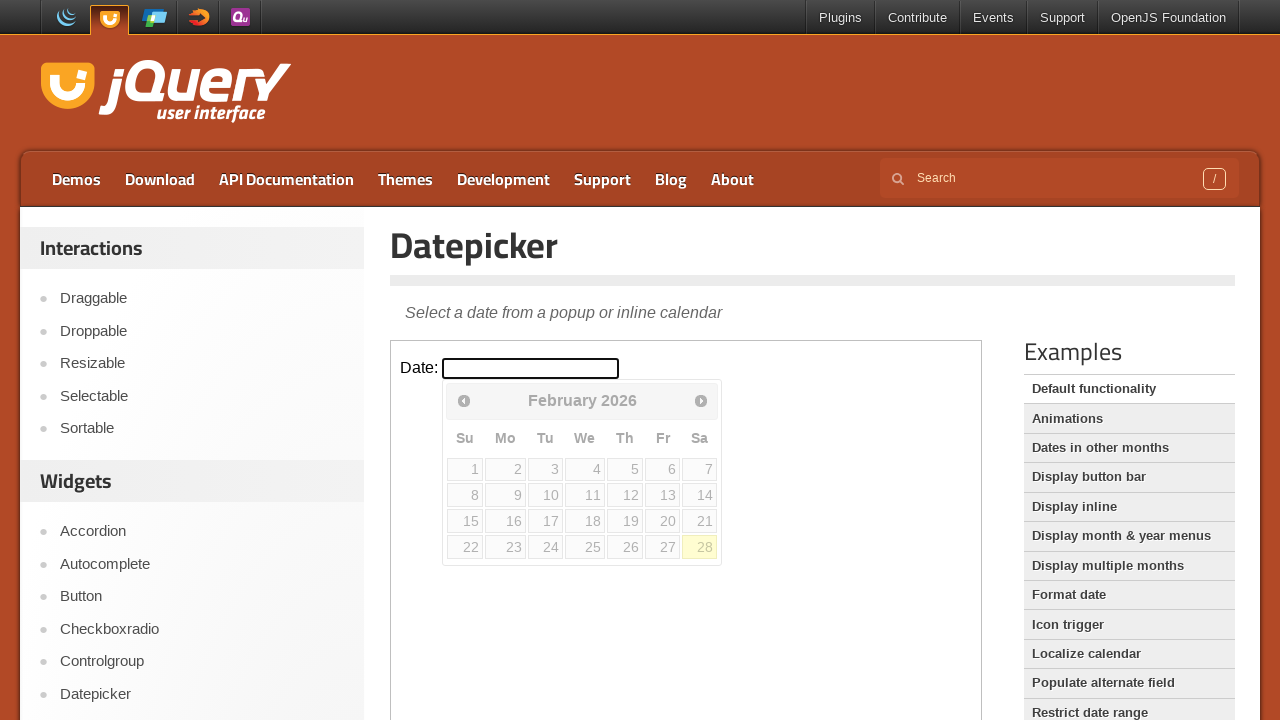

Datepicker calendar widget appeared and is now visible
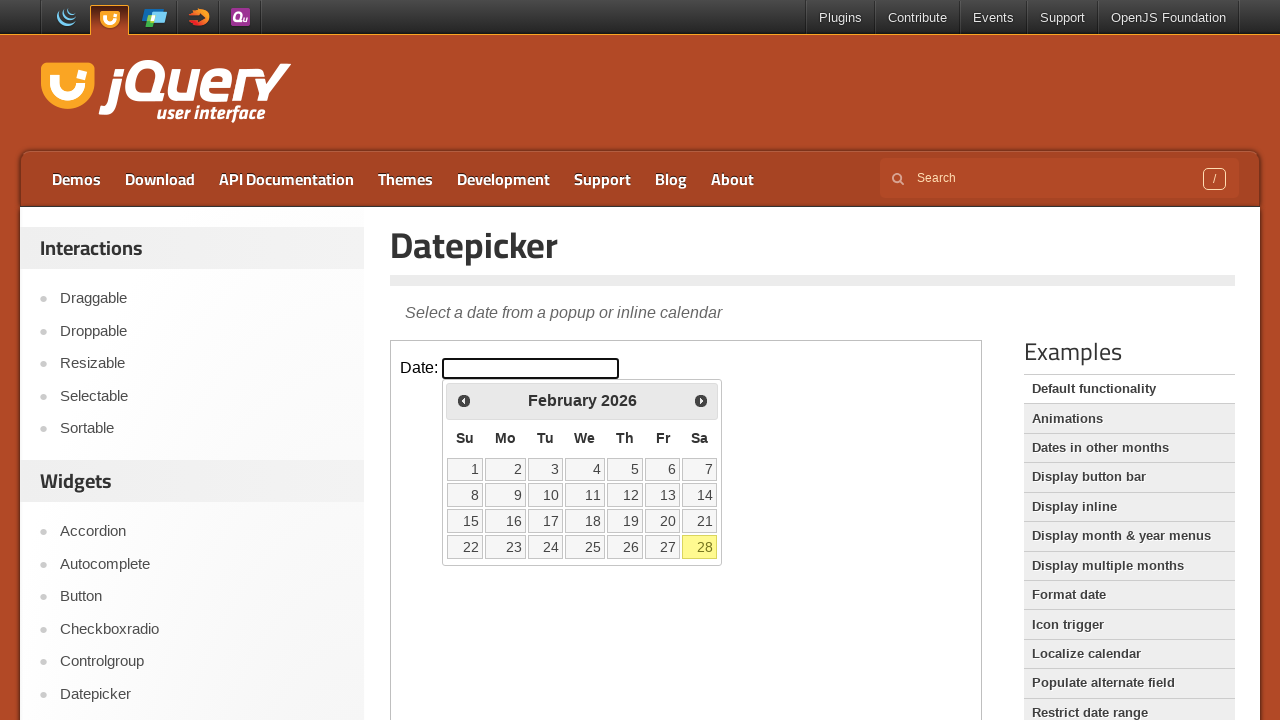

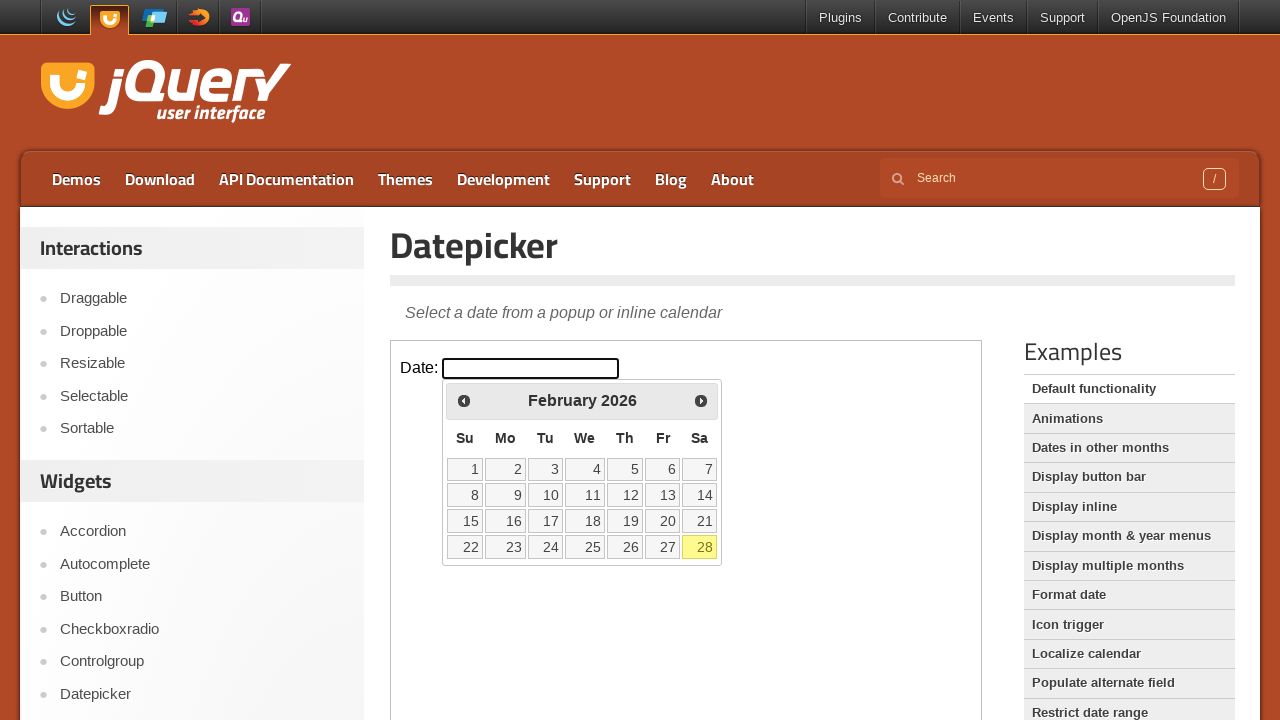